Tests registration form with password shorter than minimum required length and verifies error messages

Starting URL: https://alada.vn/tai-khoan/dang-ky.html

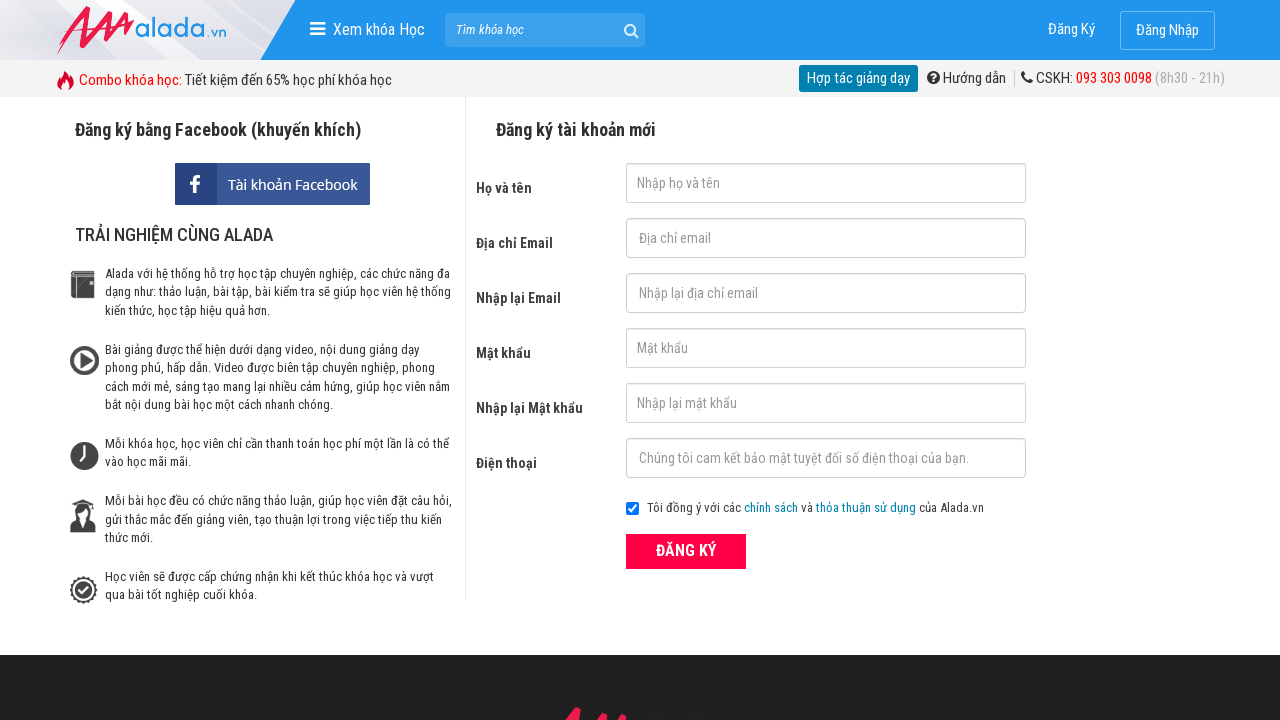

Filled first name field with 'Maxxel' on input[name='txtFirstname']
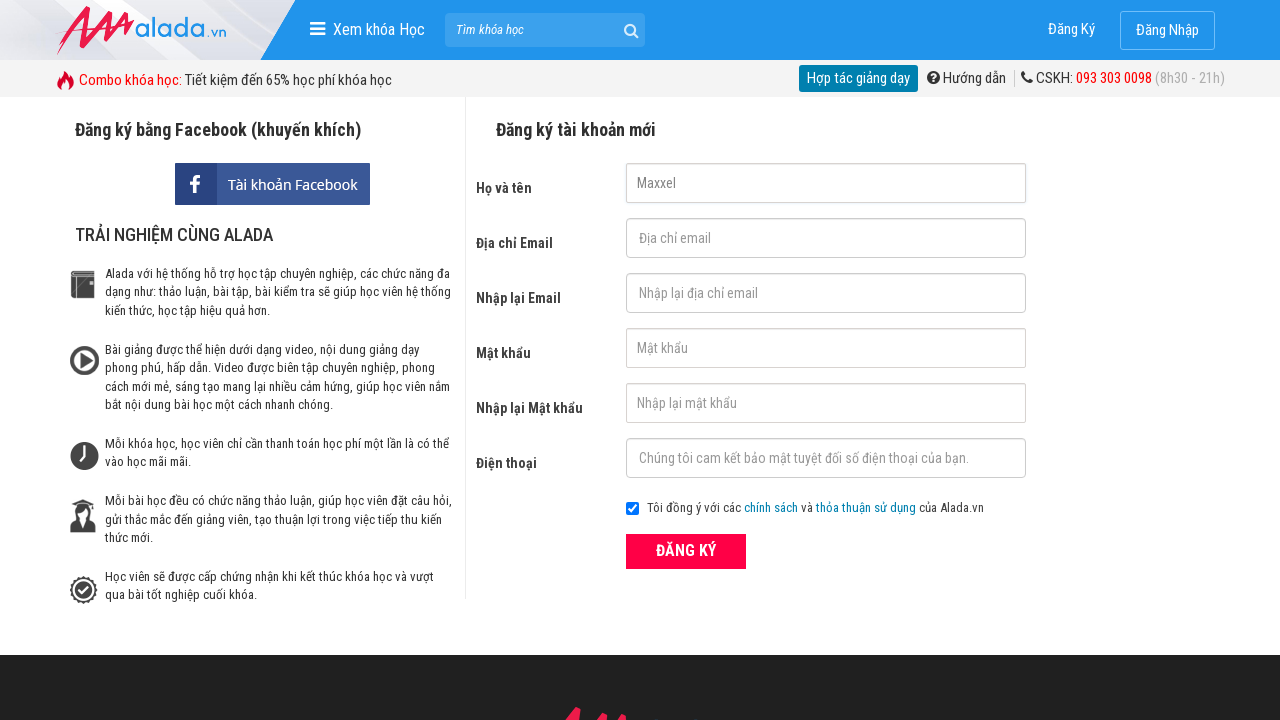

Filled email field with 'Maxxel@maxxel.com' on input[name='txtEmail']
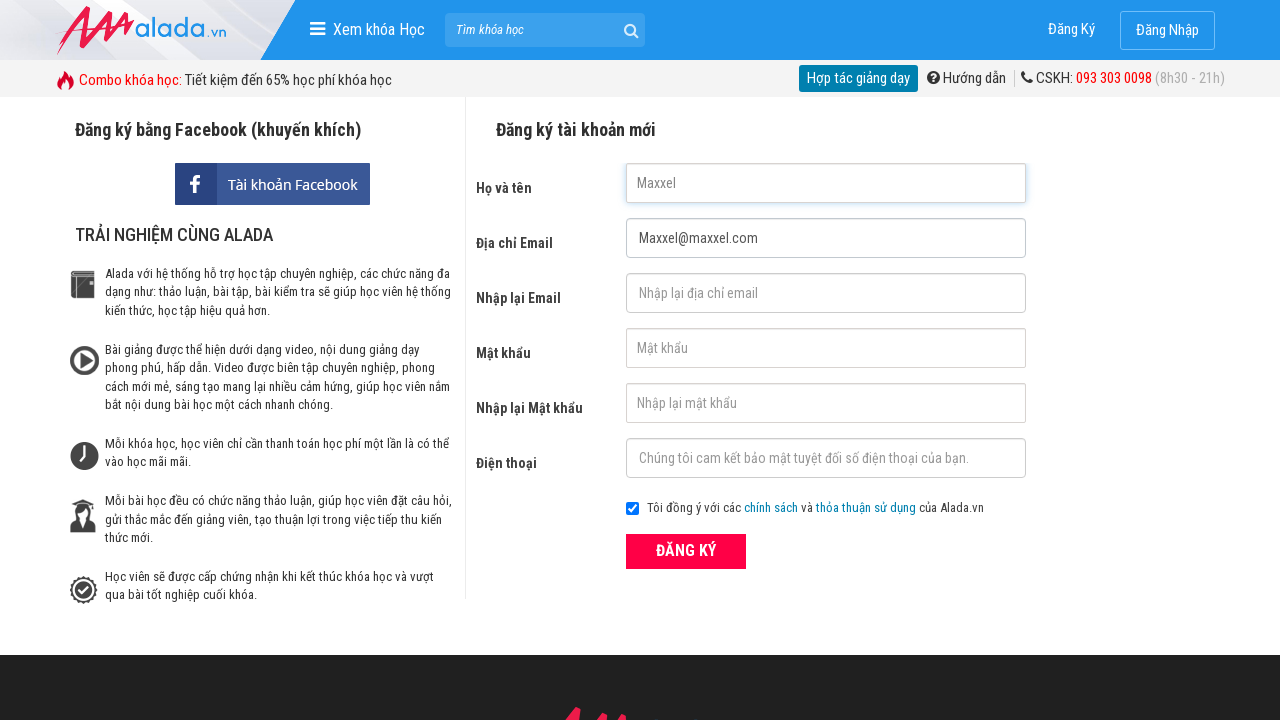

Filled confirm email field with 'Maxxel@maxxel.com' on input[name='txtCEmail']
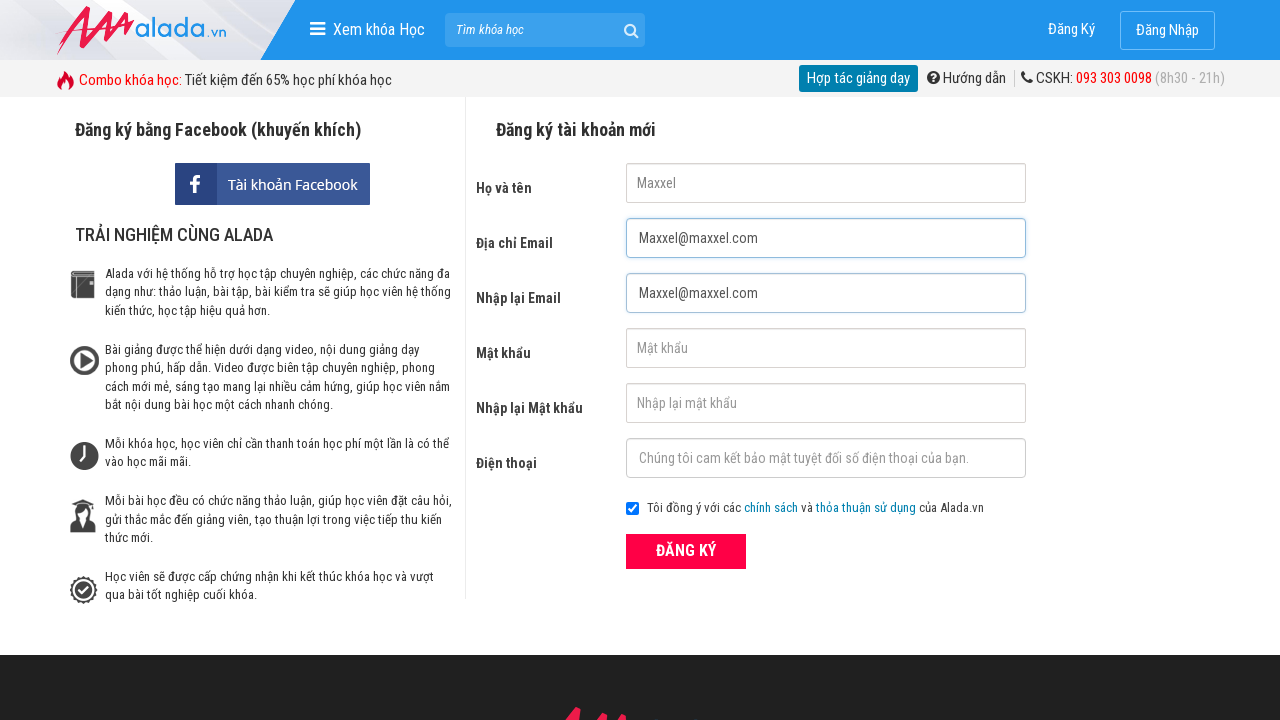

Filled password field with short password '123' on input[name='txtPassword']
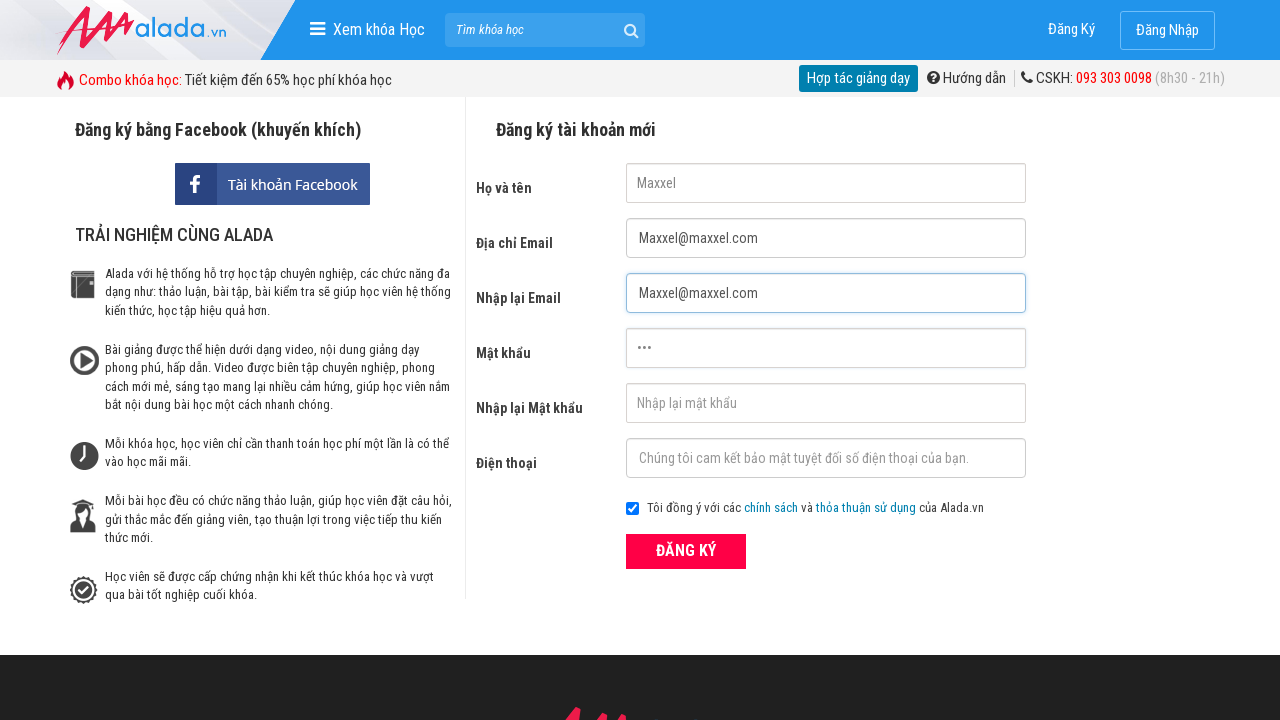

Filled confirm password field with short password '123' on input[name='txtCPassword']
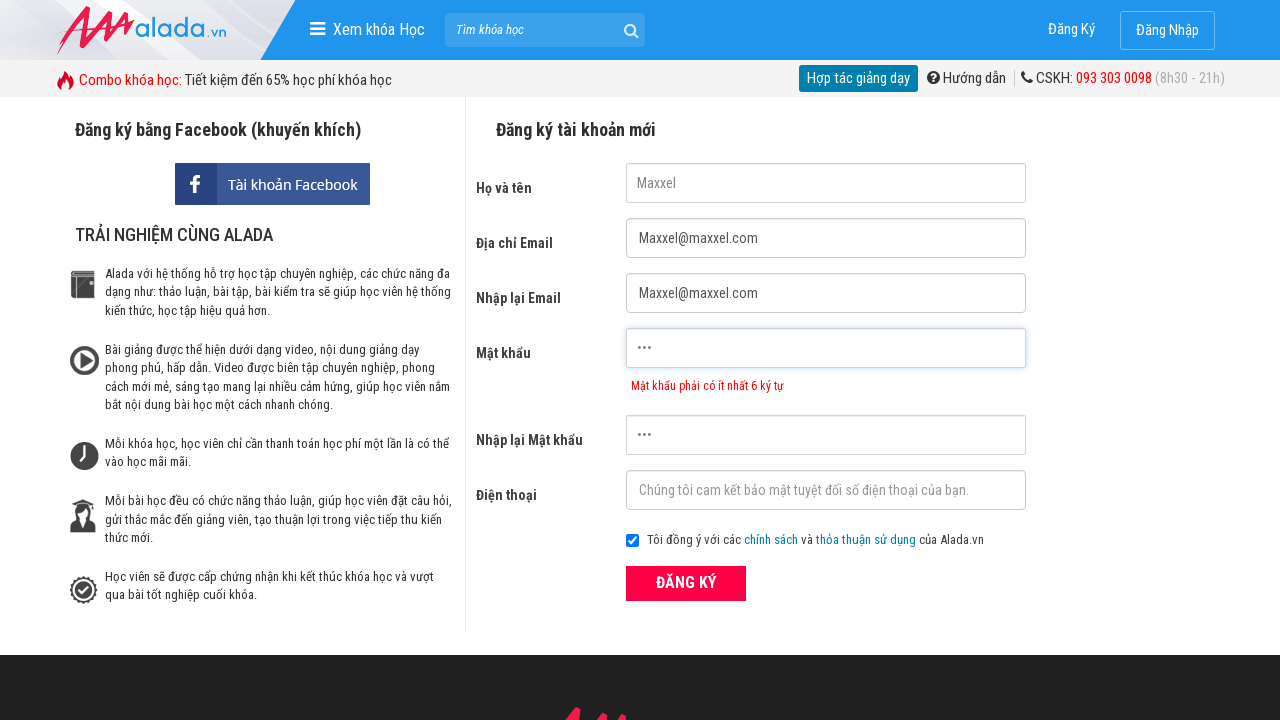

Filled phone field with '0987654321' on input[name='txtPhone']
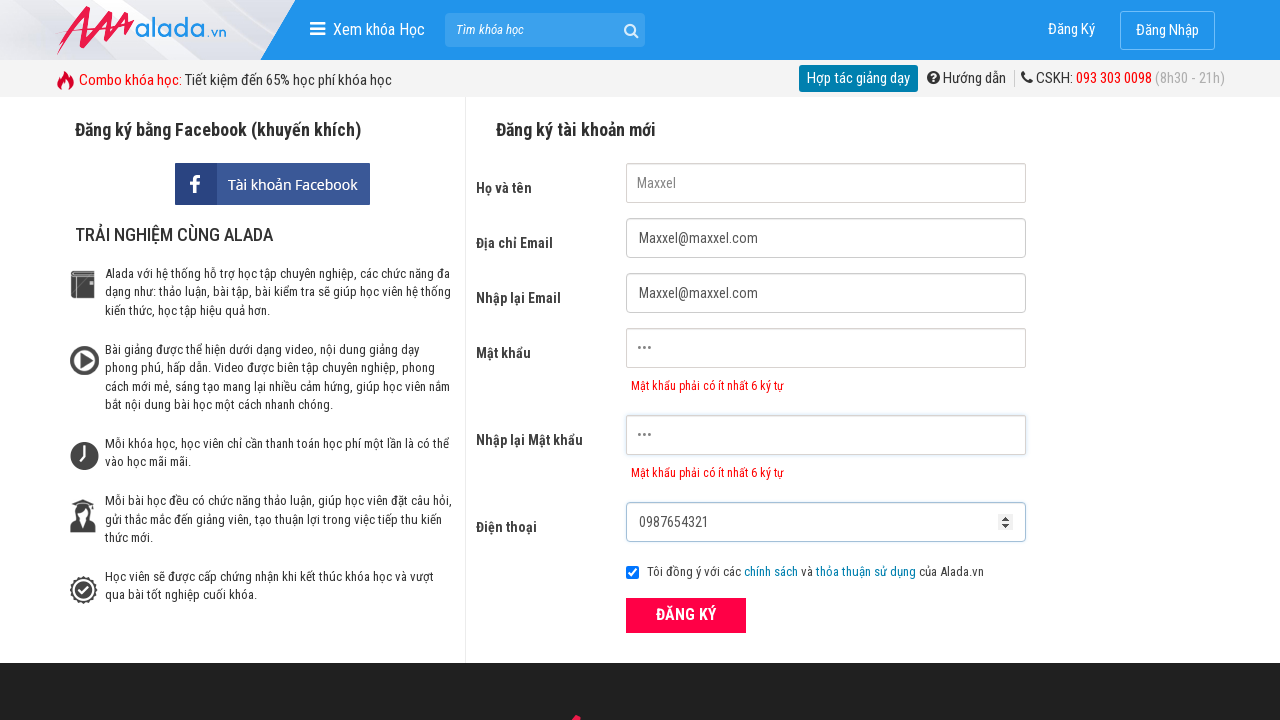

Clicked registration submit button at (686, 615) on xpath=//form[@id='frmLogin']//button[text()='ĐĂNG KÝ']
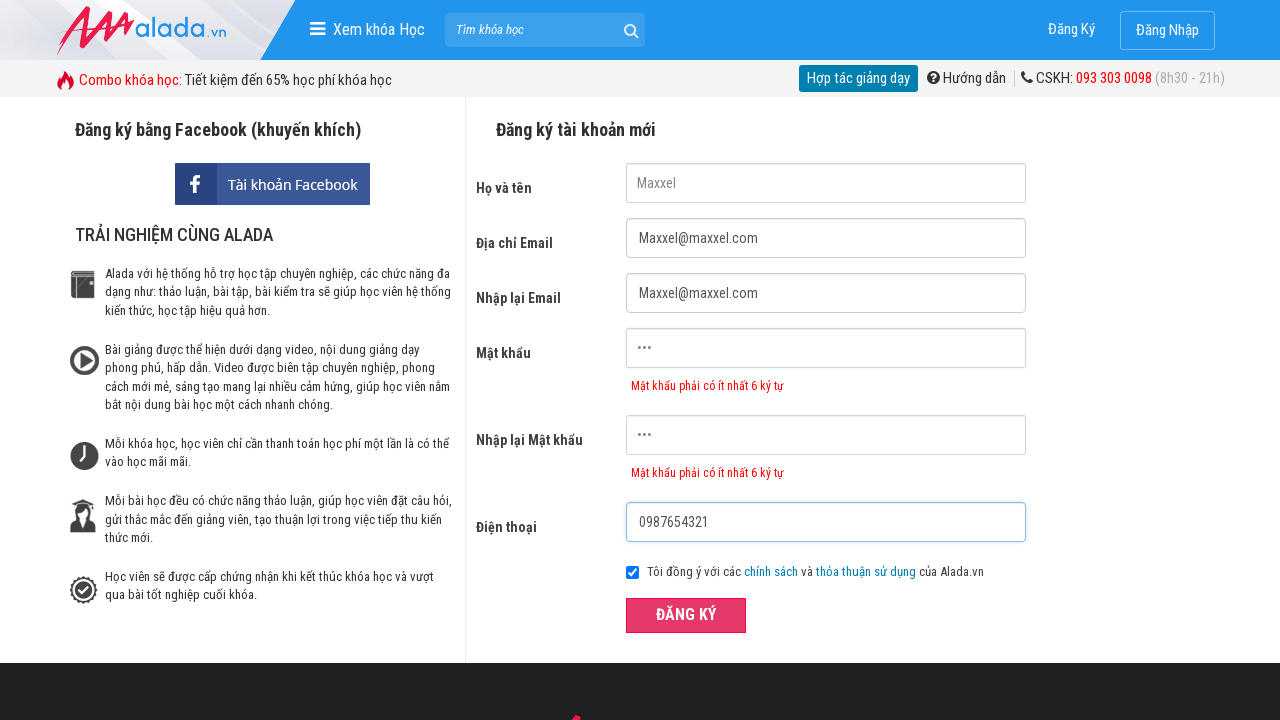

Password error message appeared, confirming validation for short password
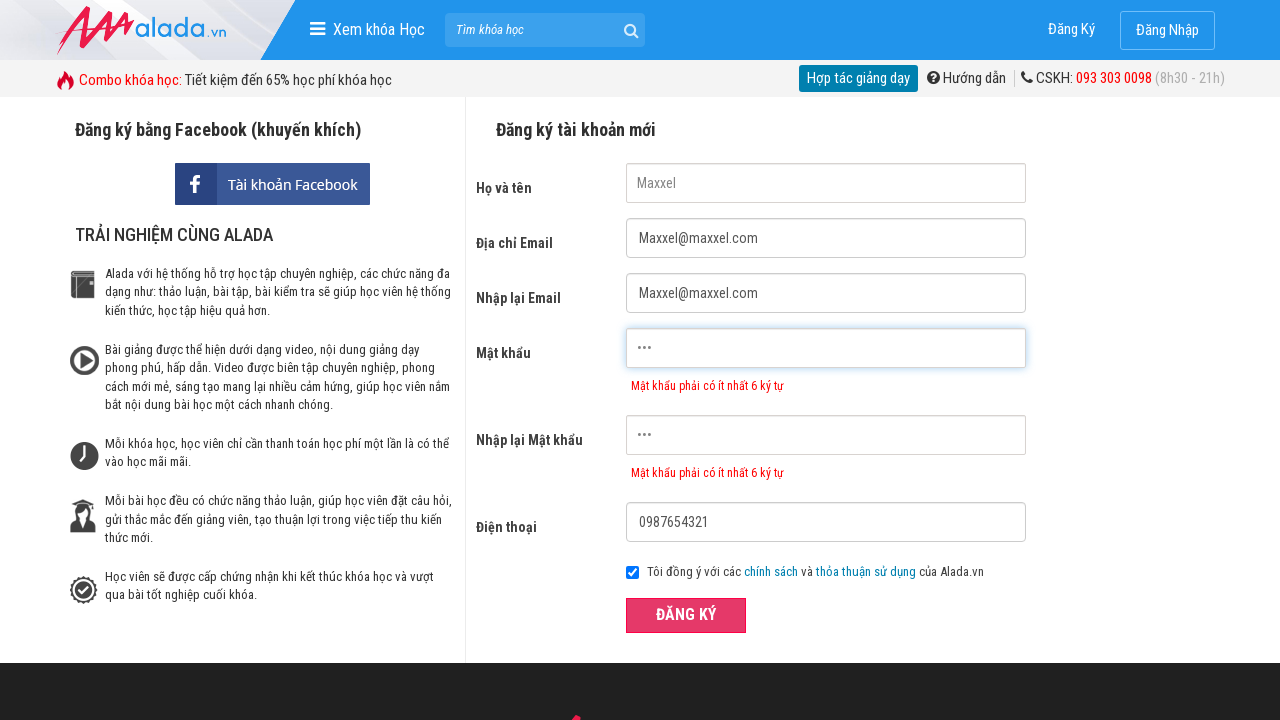

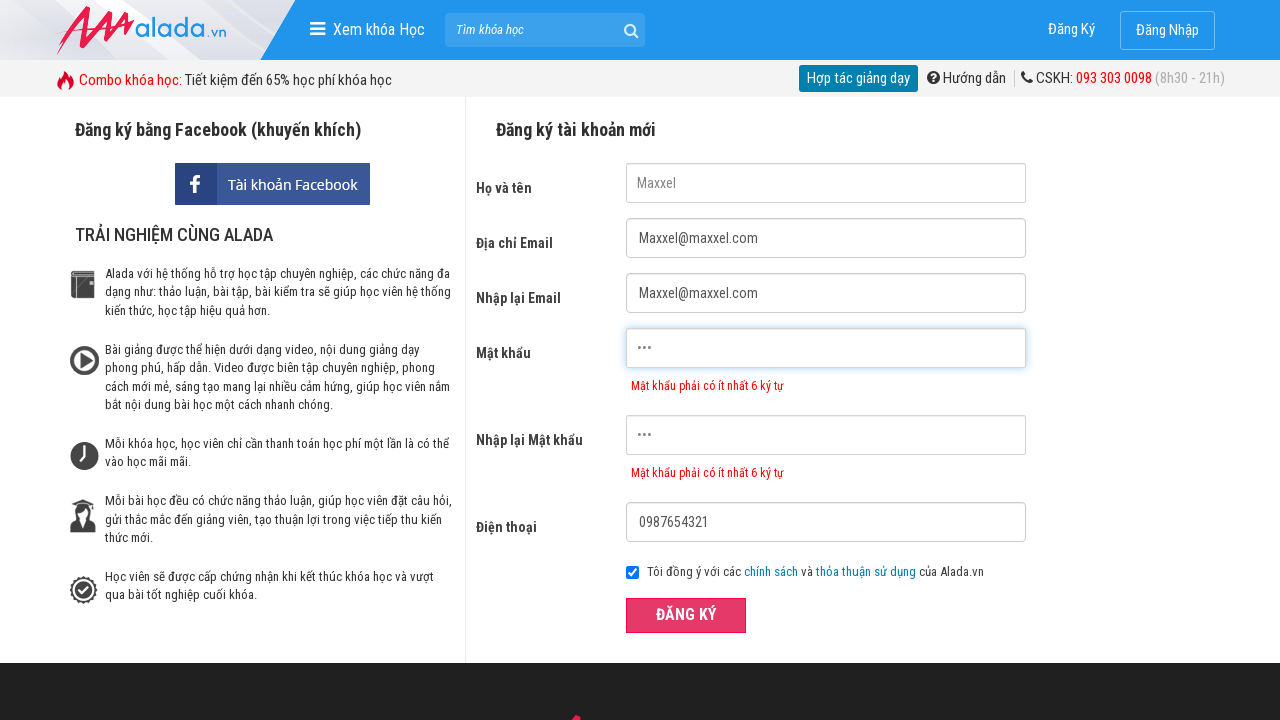